Tests switching from Completed filter to Active filter to see only active tasks.

Starting URL: https://todomvc4tasj.herokuapp.com/

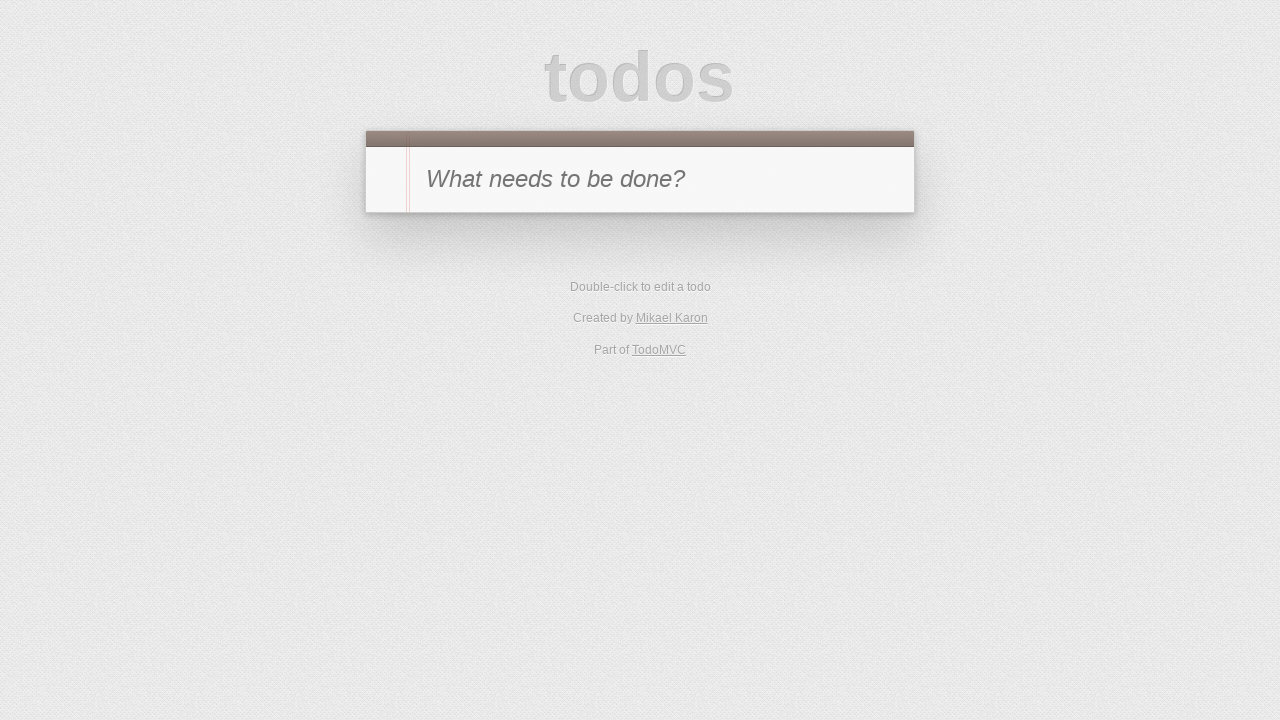

Set up initial state with one completed task and one active task in localStorage
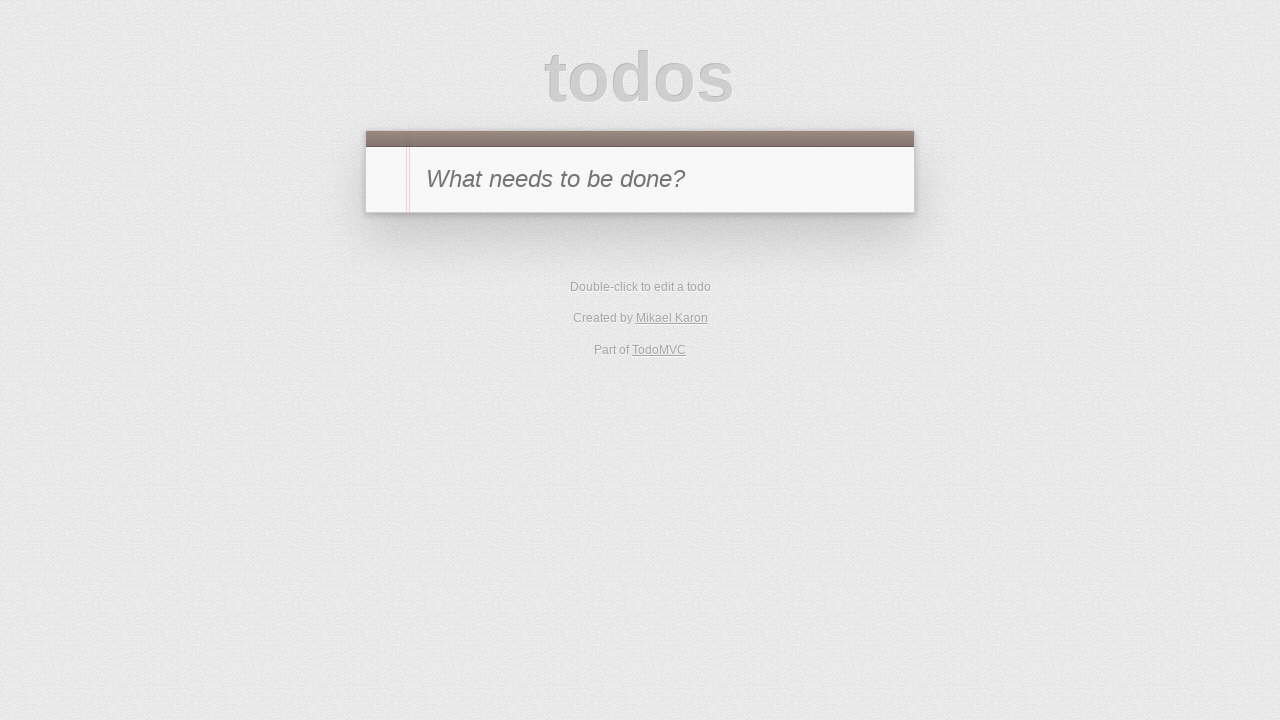

Reloaded page to load tasks from localStorage
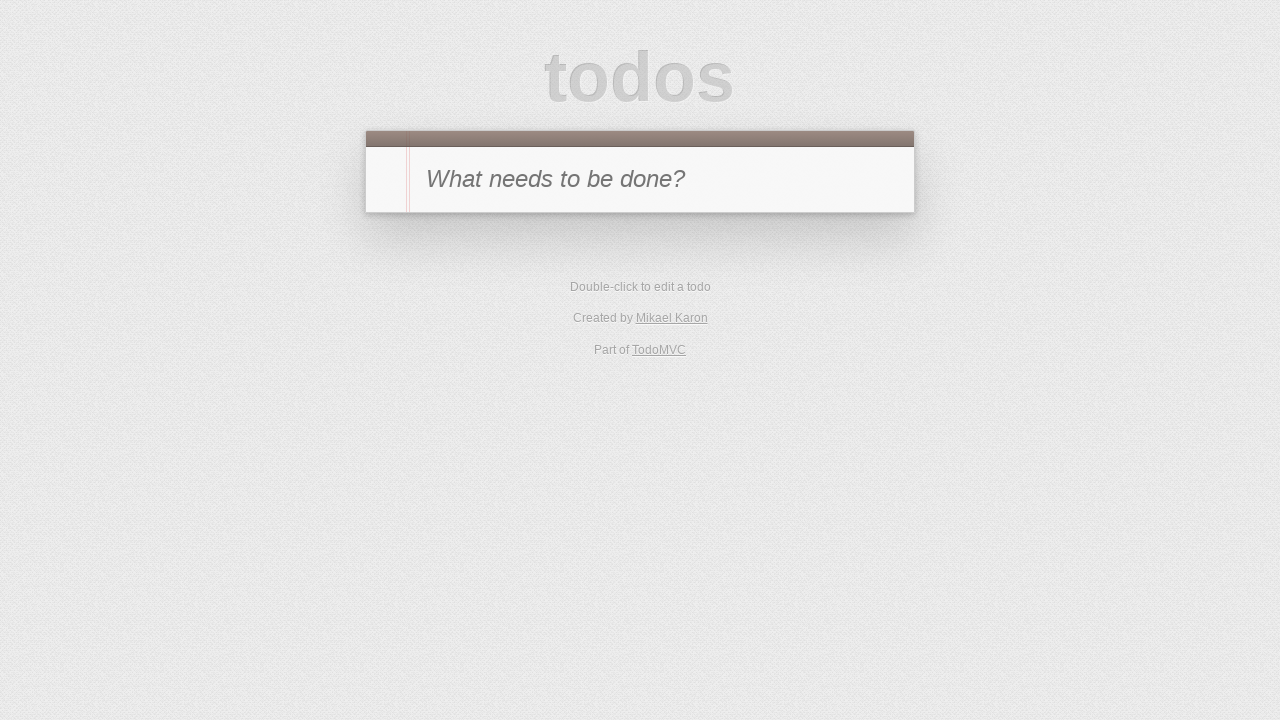

Clicked on Completed filter to show only completed tasks at (676, 351) on #filters li:has-text('Completed')
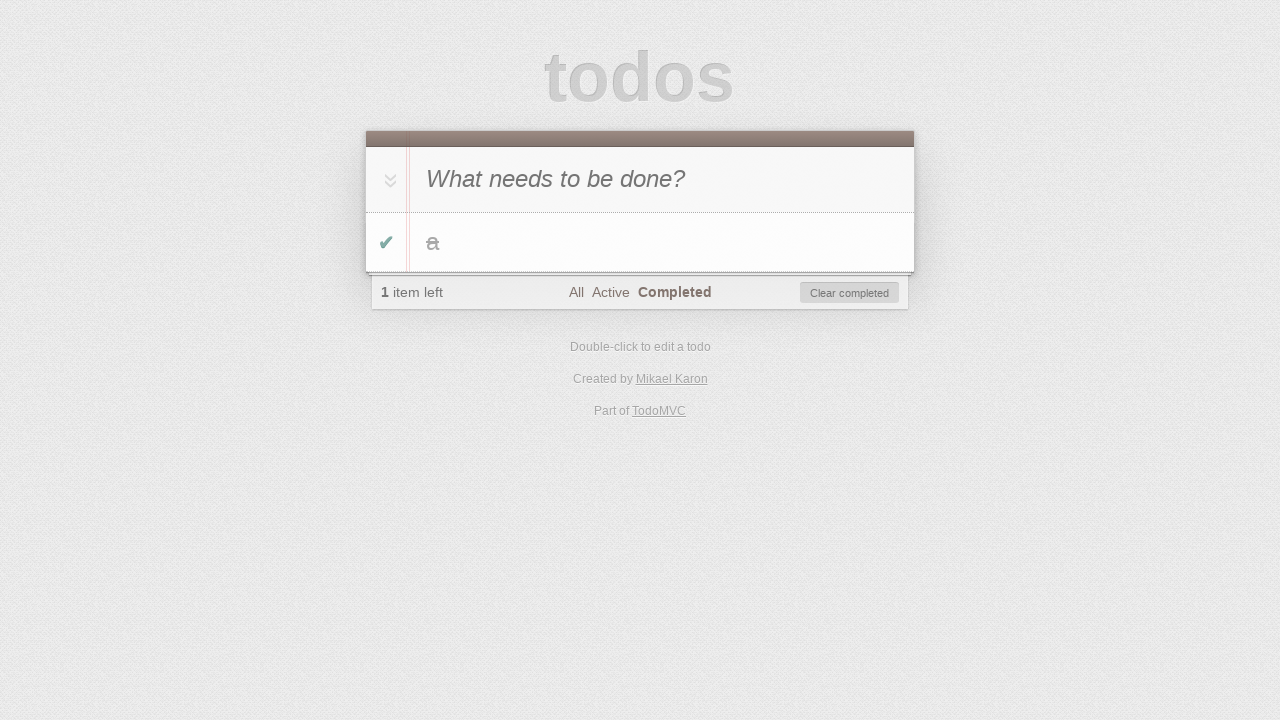

Clicked on Active filter to switch from Completed to Active tasks at (610, 292) on #filters li:has-text('Active')
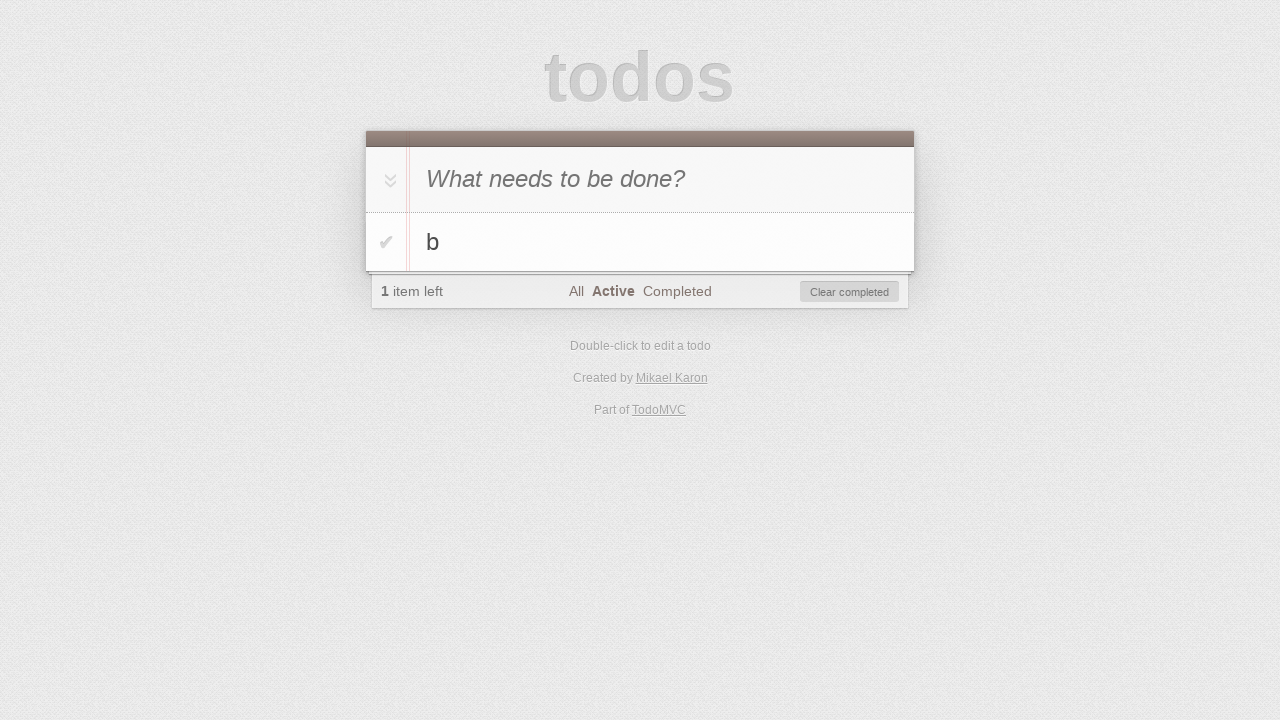

Verified that items left counter shows '1', confirming only active task is displayed
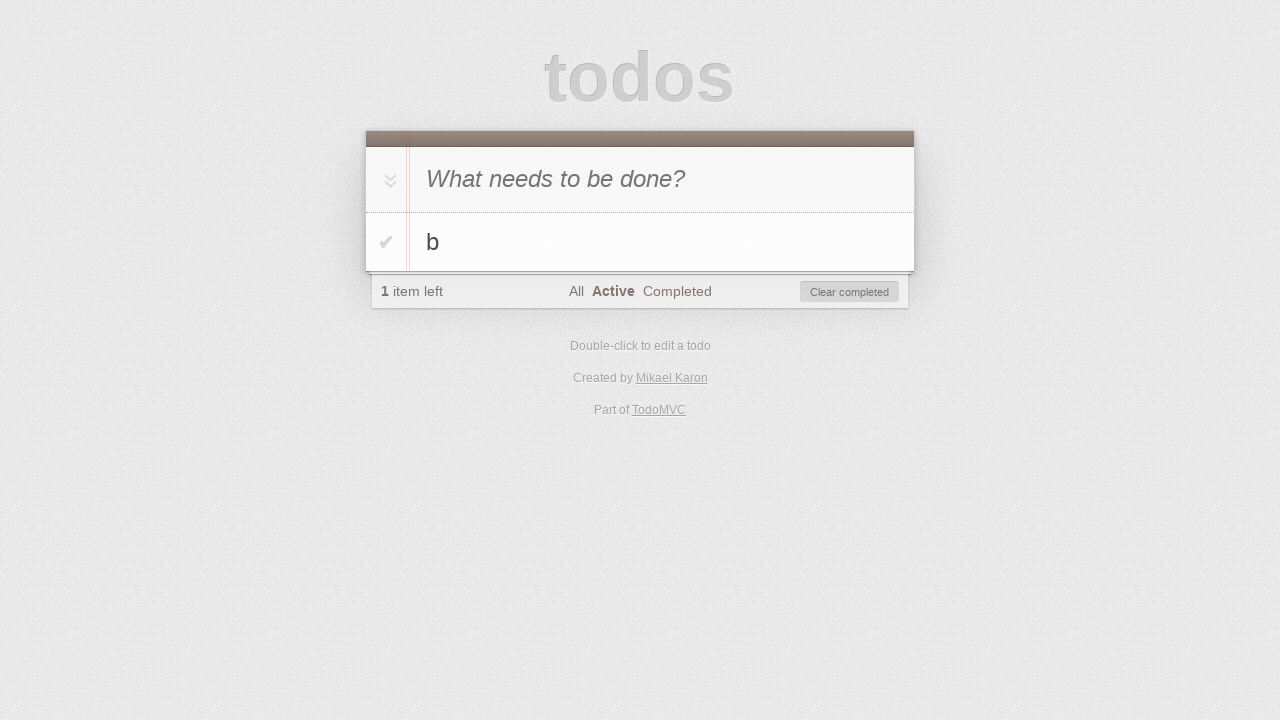

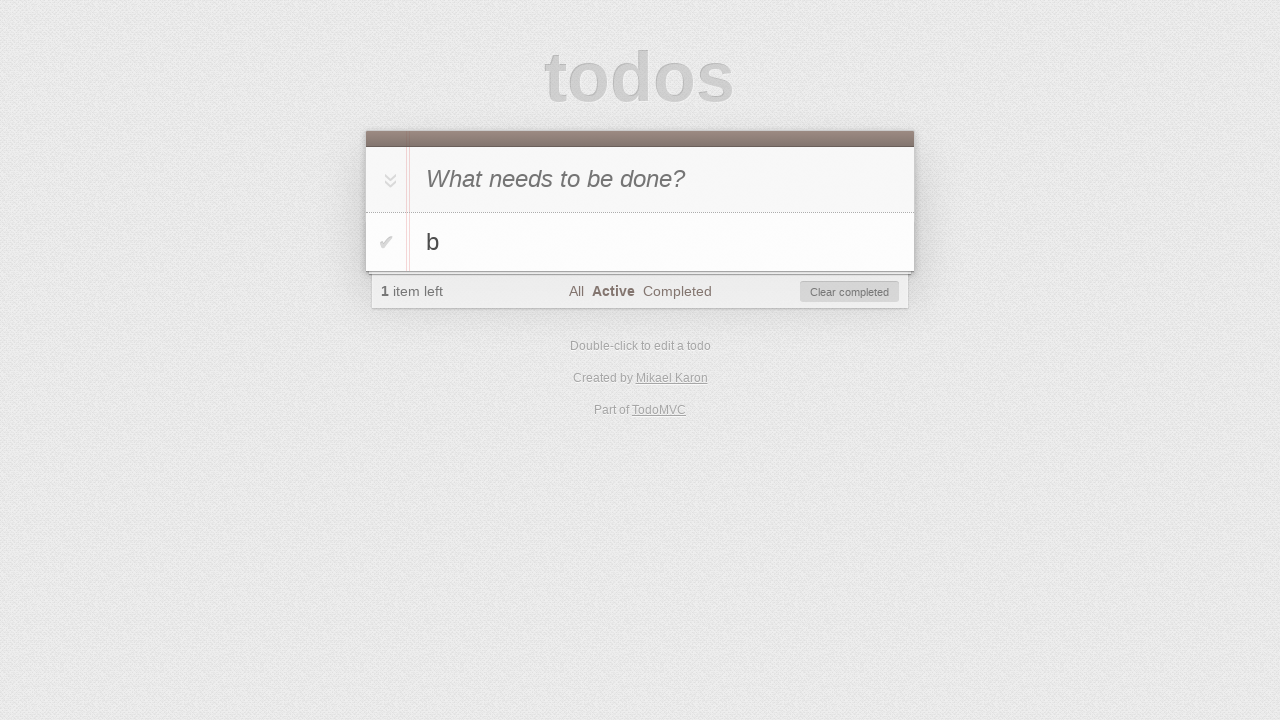